Navigates from the main demoqa.com page to the Practice Form page by clicking on Forms card and then Practice Form link, then verifies the URL

Starting URL: https://demoqa.com

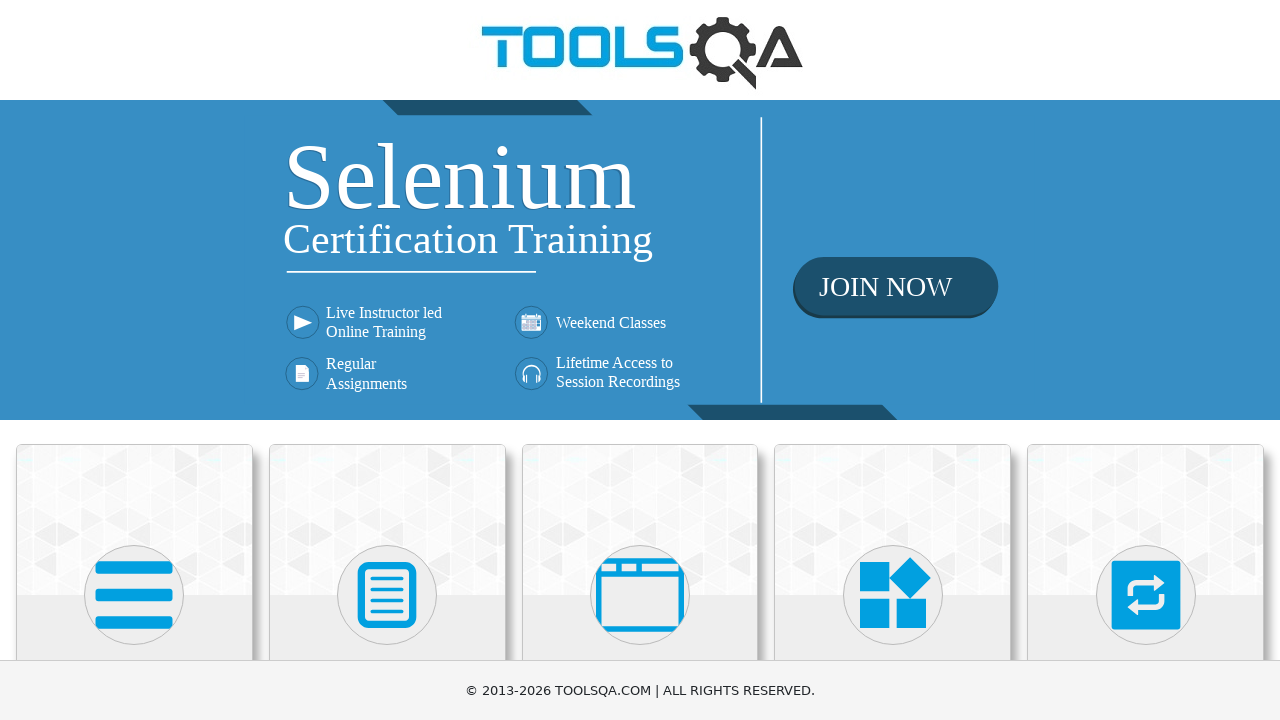

Clicked on Forms card at (387, 360) on internal:text="Forms"i
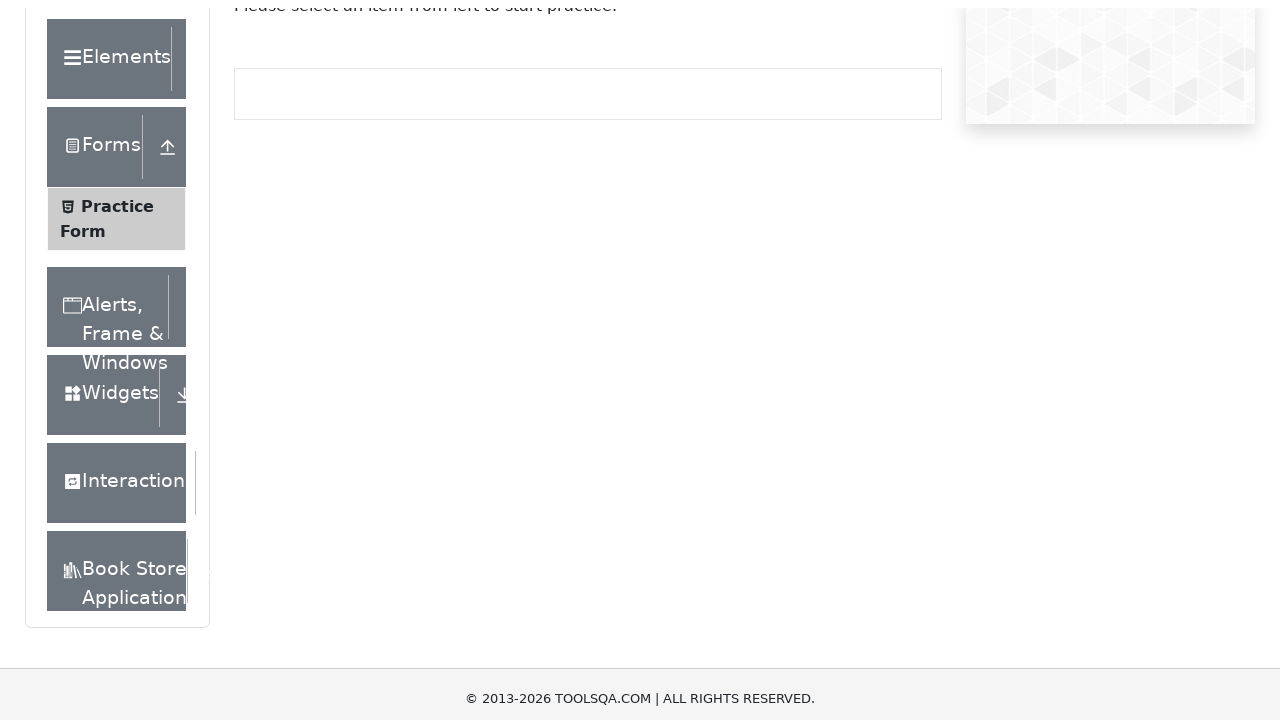

Clicked on Practice Form link at (117, 336) on internal:text="Practice Form"i
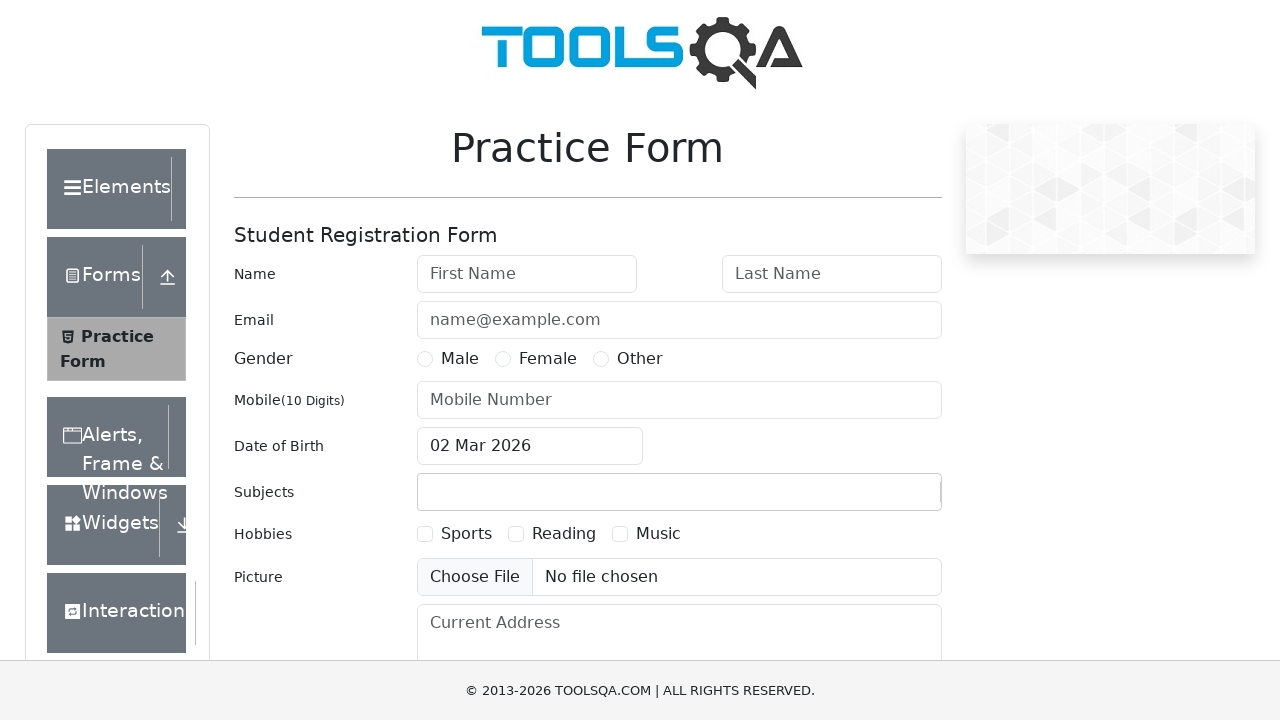

Successfully navigated to Practice Form page at URL matching **/automation-practice-form
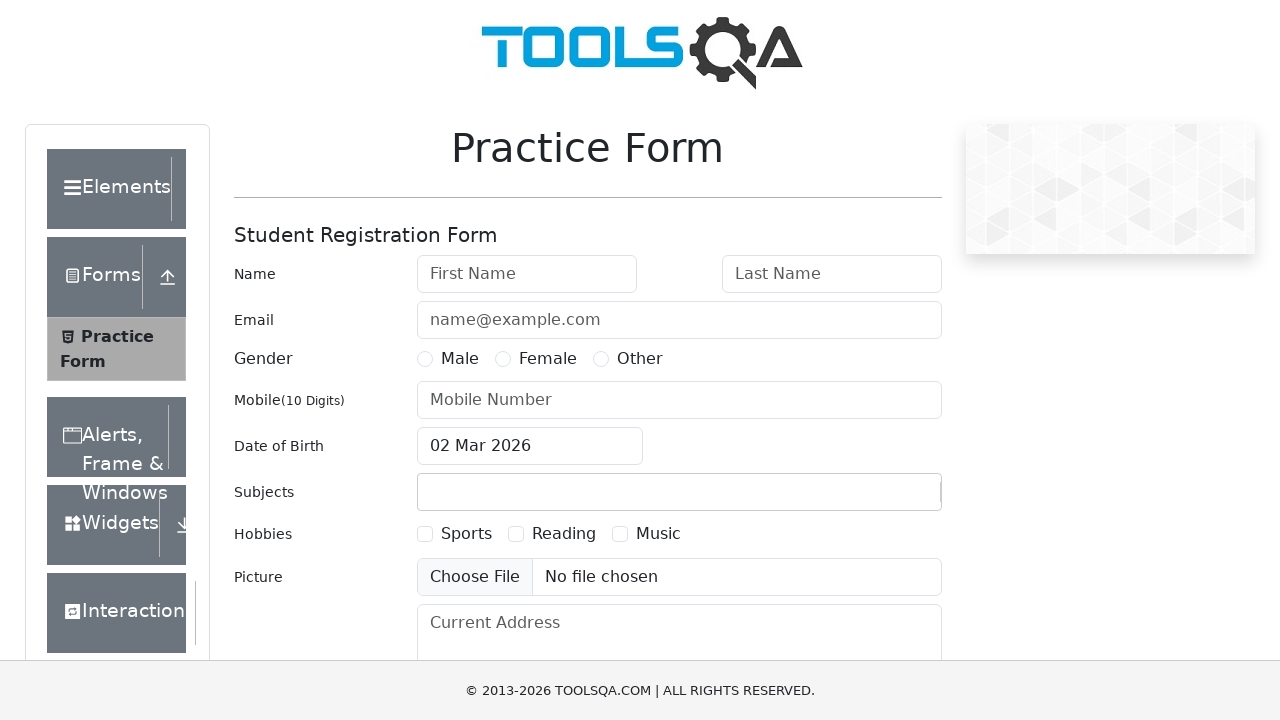

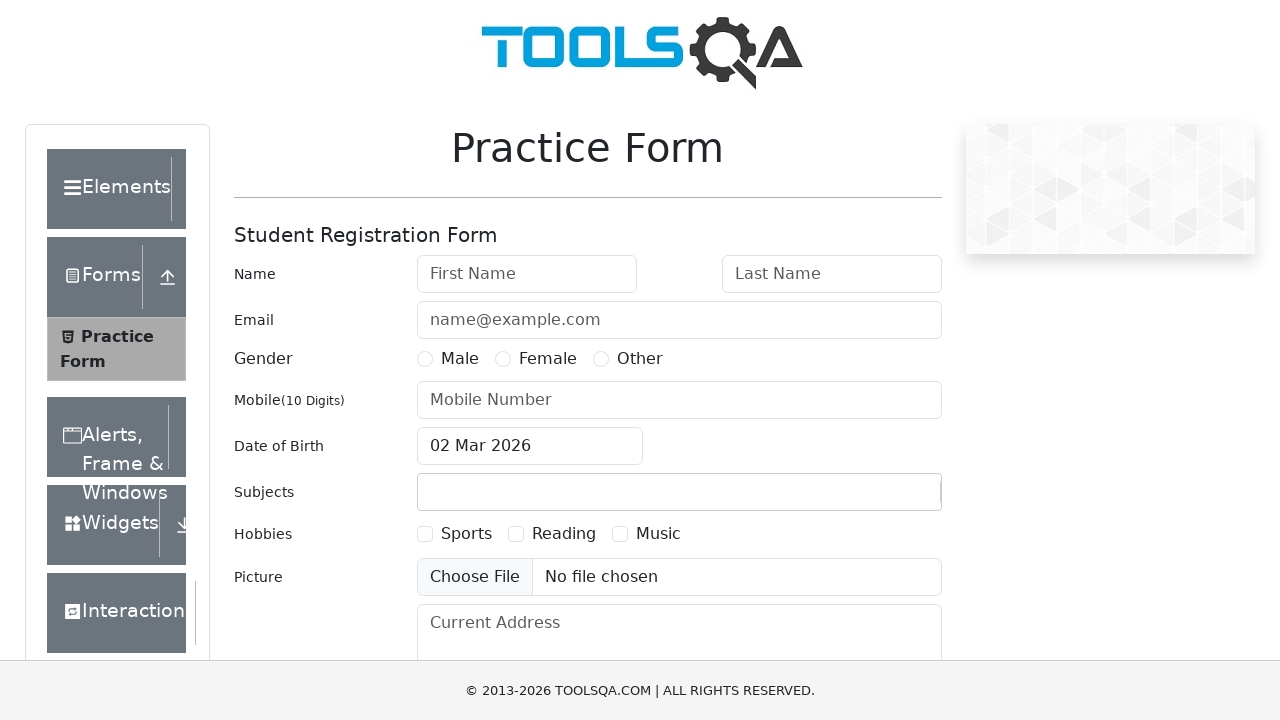